Tests search functionality on CNKI (China National Knowledge Infrastructure) by entering a search term for a Chinese medicinal herb and submitting the search

Starting URL: http://cnki.net/

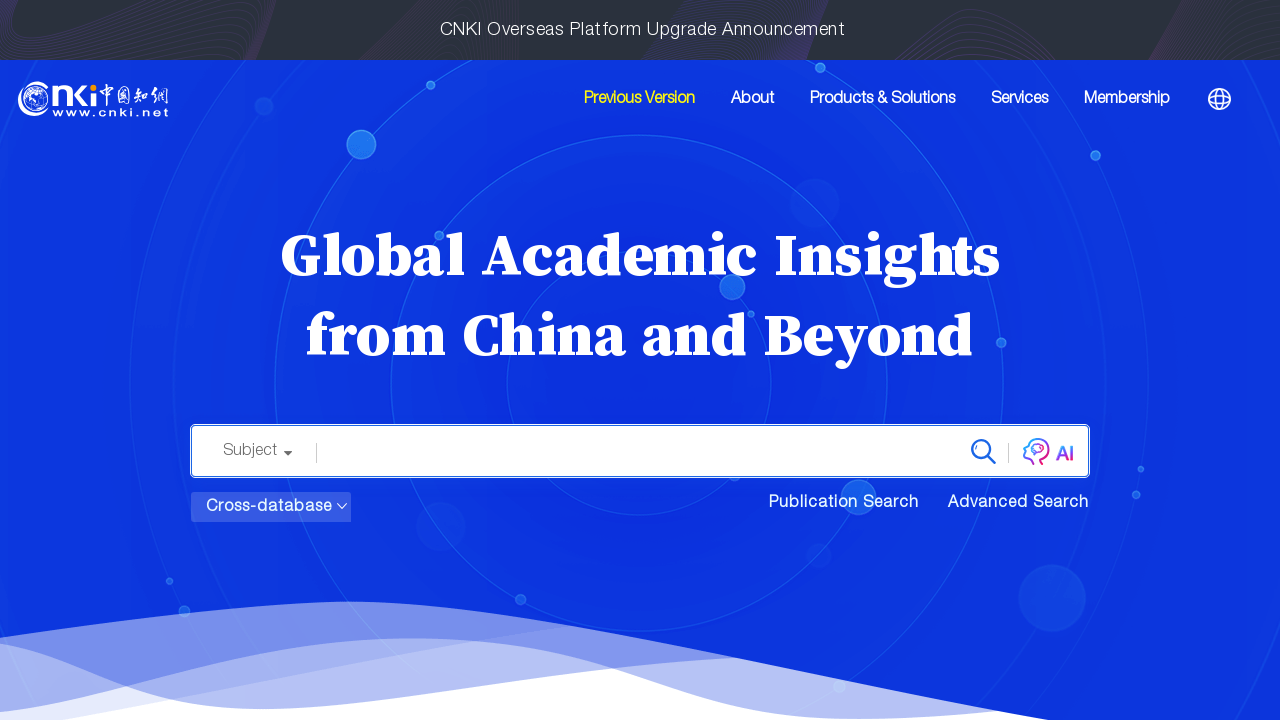

Cleared the search text field on #txt_SearchText
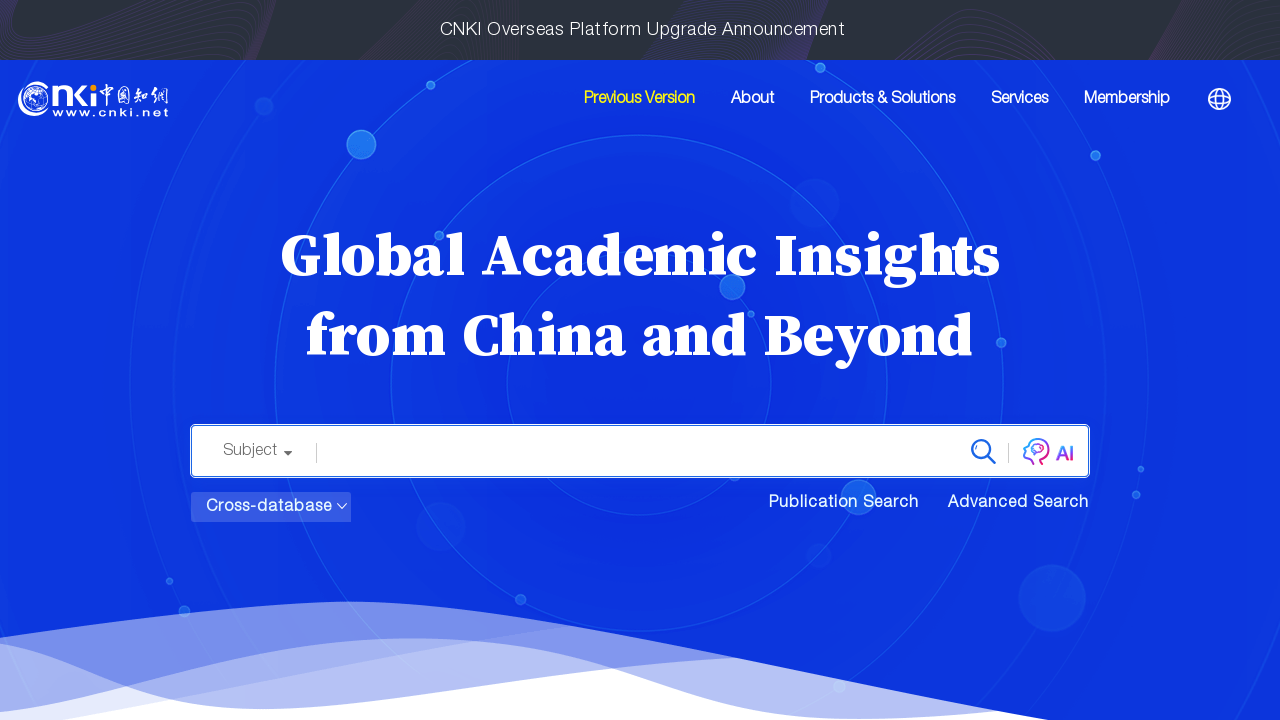

Entered search term '浙贝母' (Chinese medicinal herb) in search field on #txt_SearchText
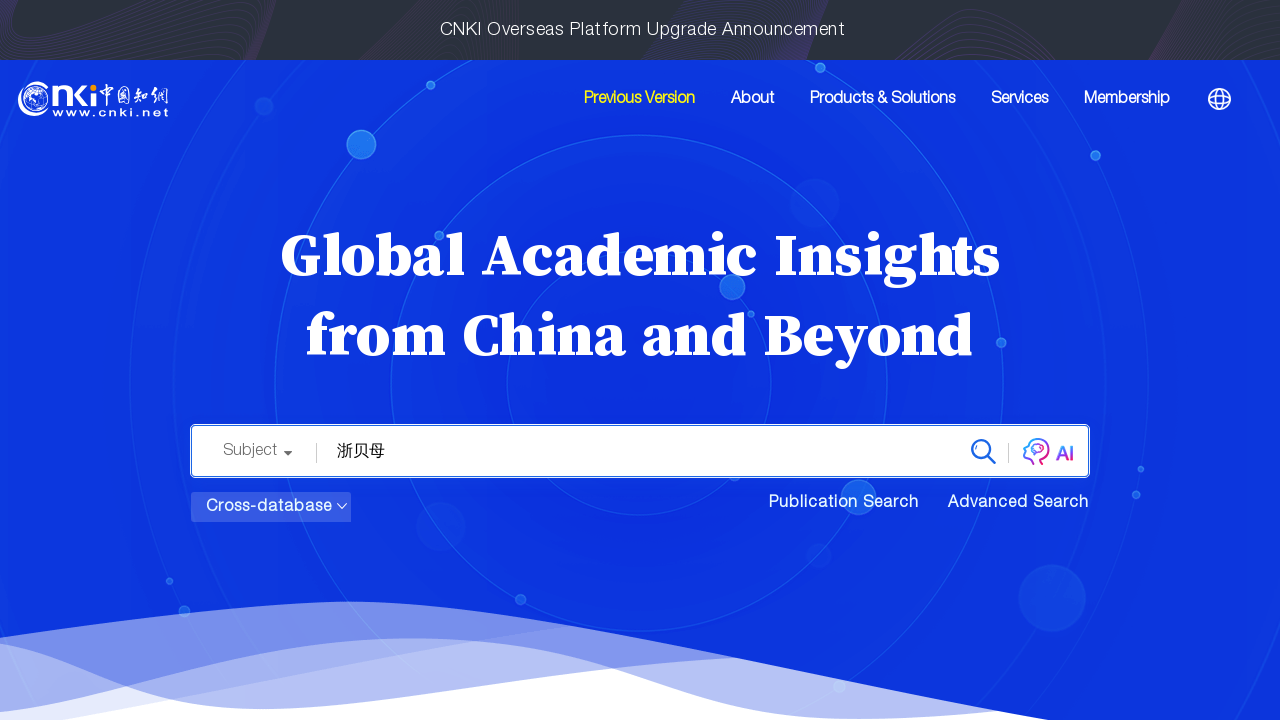

Pressed Enter to submit search query on #txt_SearchText
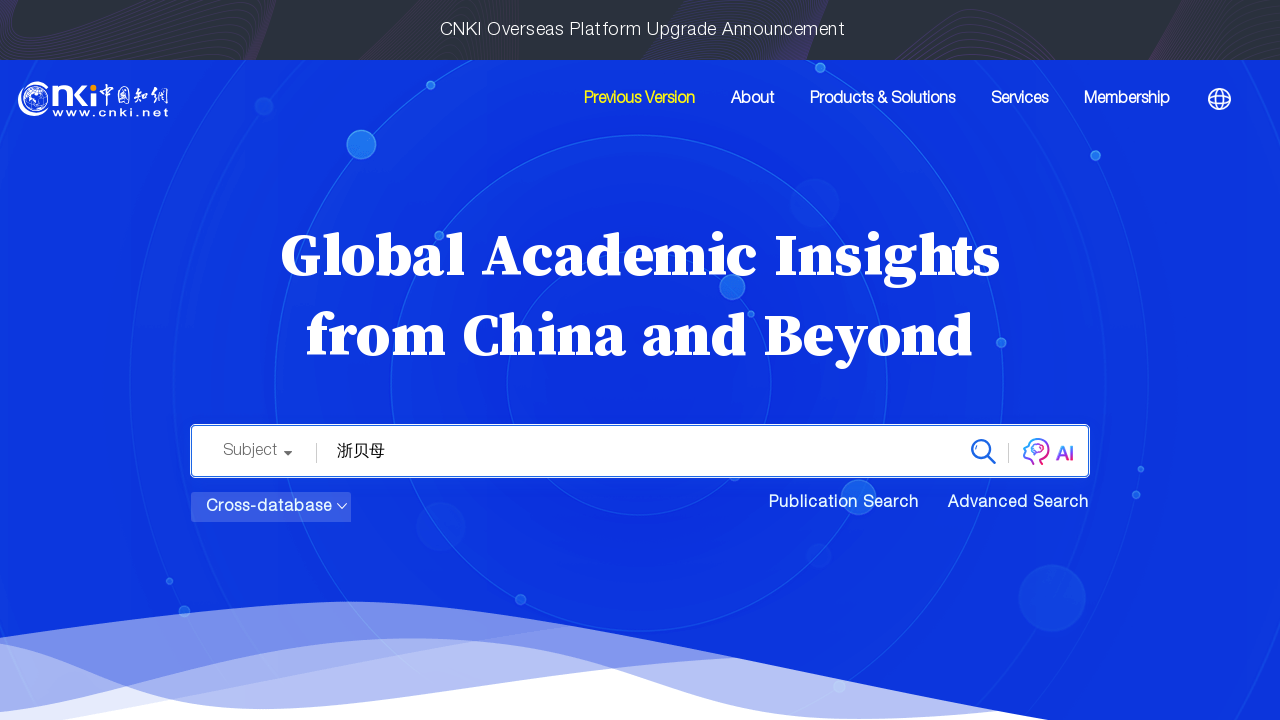

Search results page loaded (network idle)
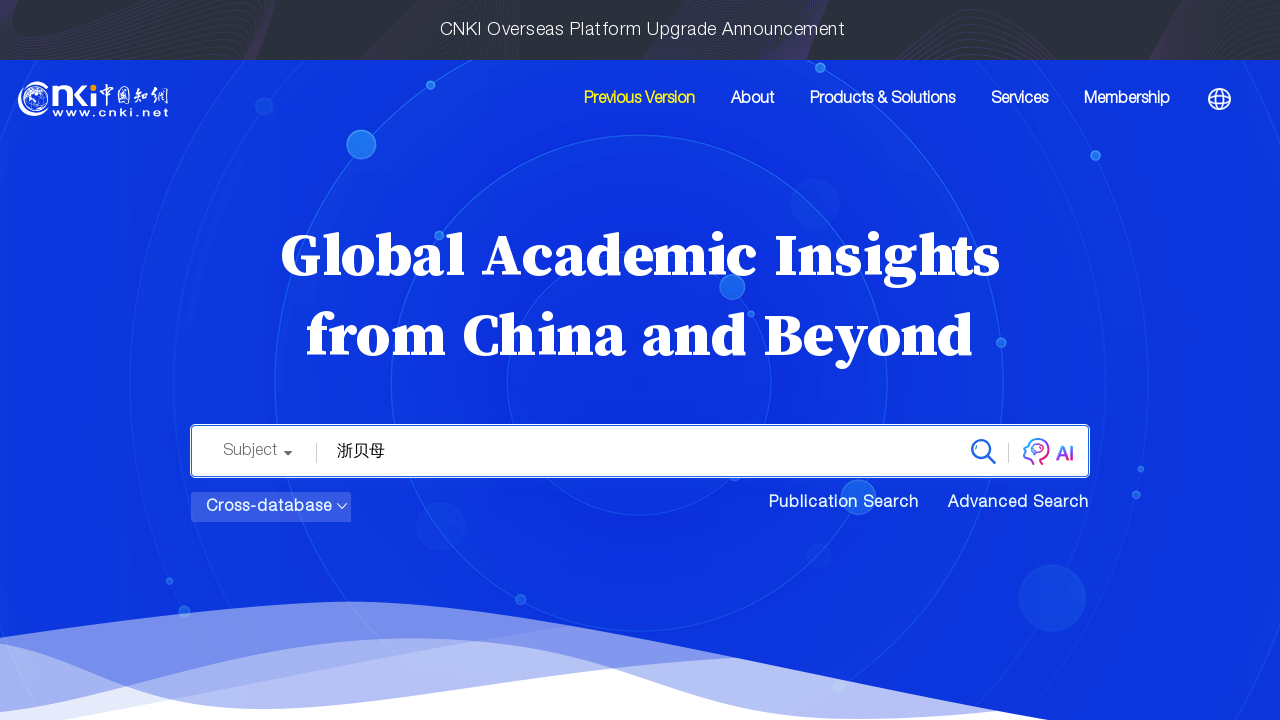

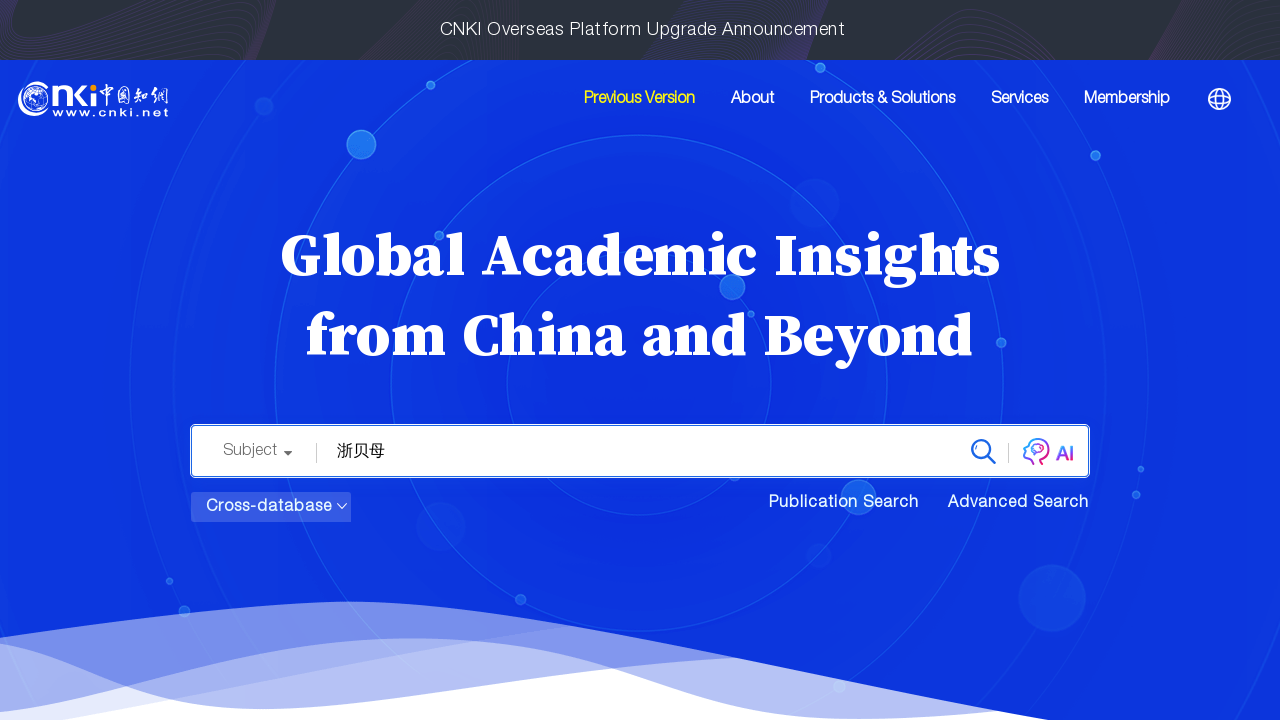